Navigates to a radio button demo page and selects the "Yes" radio button option using Actions

Starting URL: https://demoqa.com/radio-button

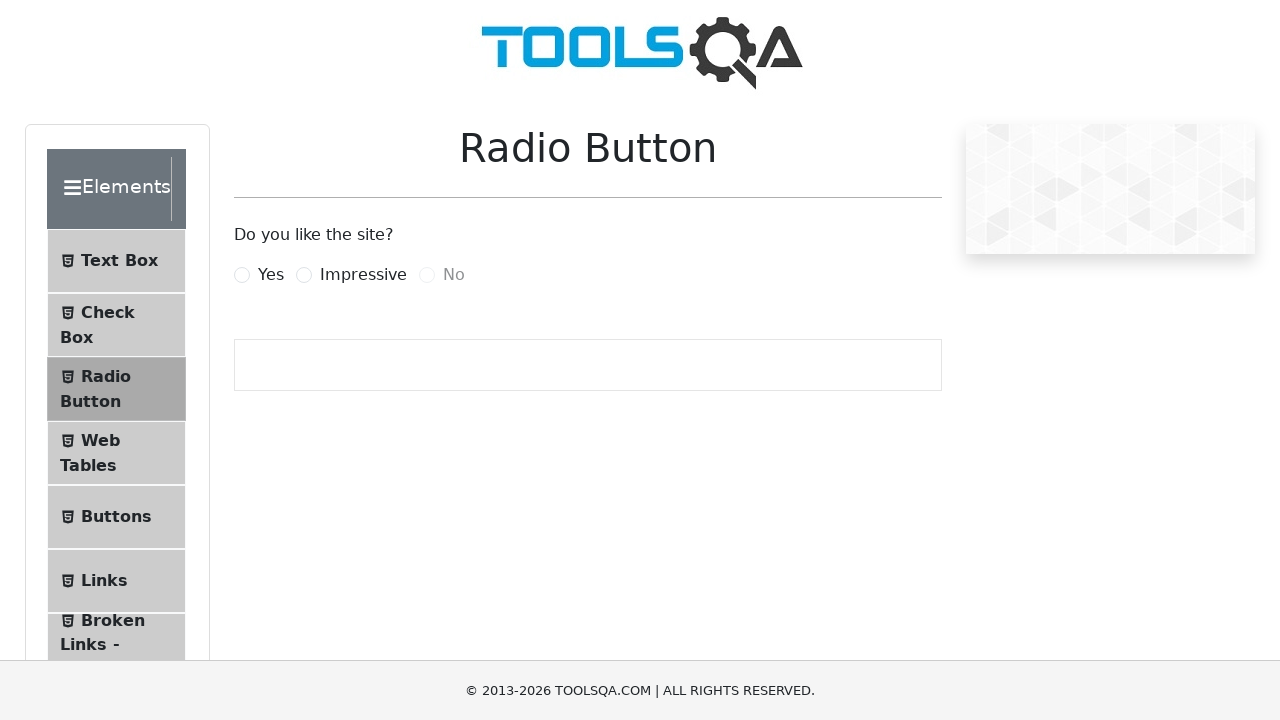

Located all radio button elements on the page
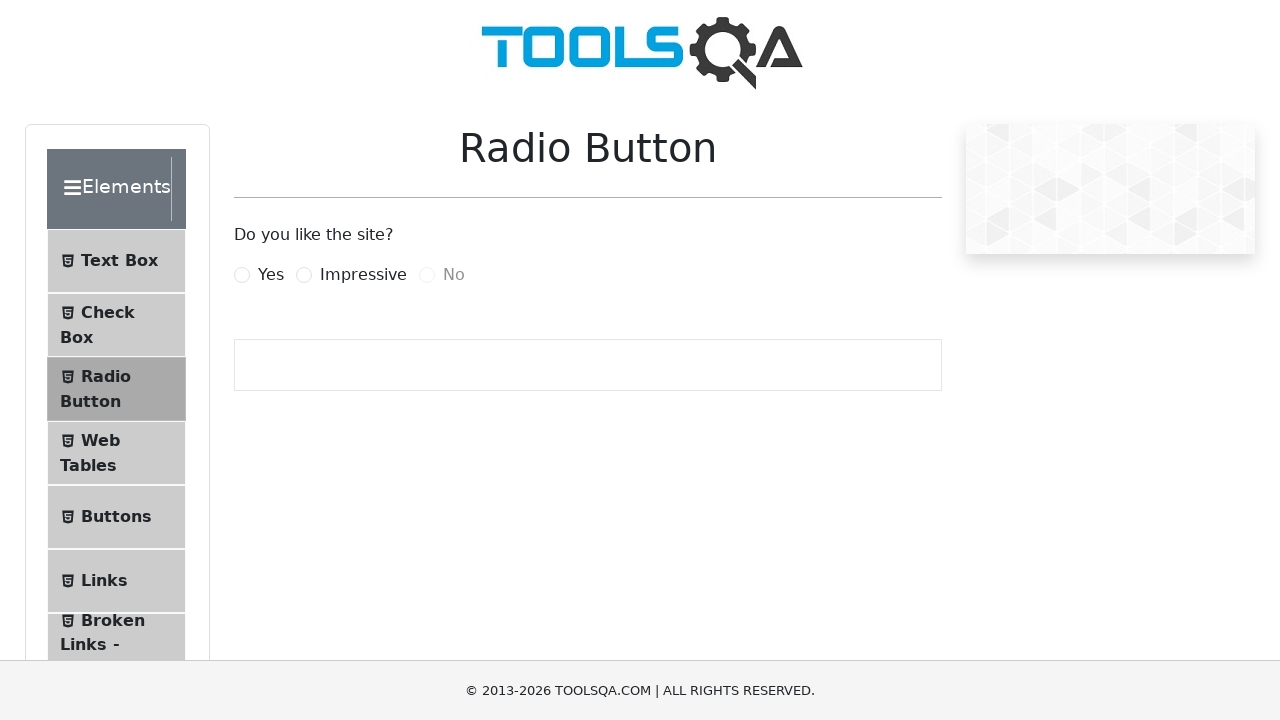

Retrieved radio button id attribute: yesRadio
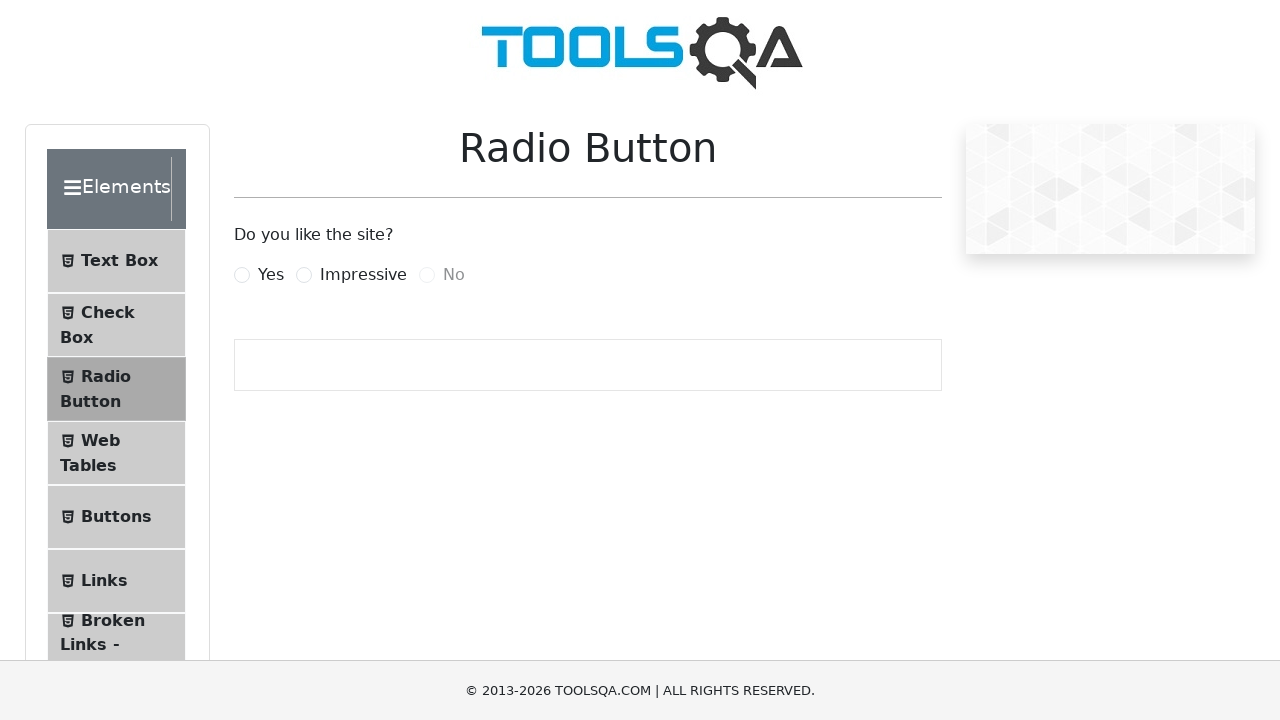

Clicked the 'Yes' radio button at (242, 275) on input[type='radio'] >> nth=0
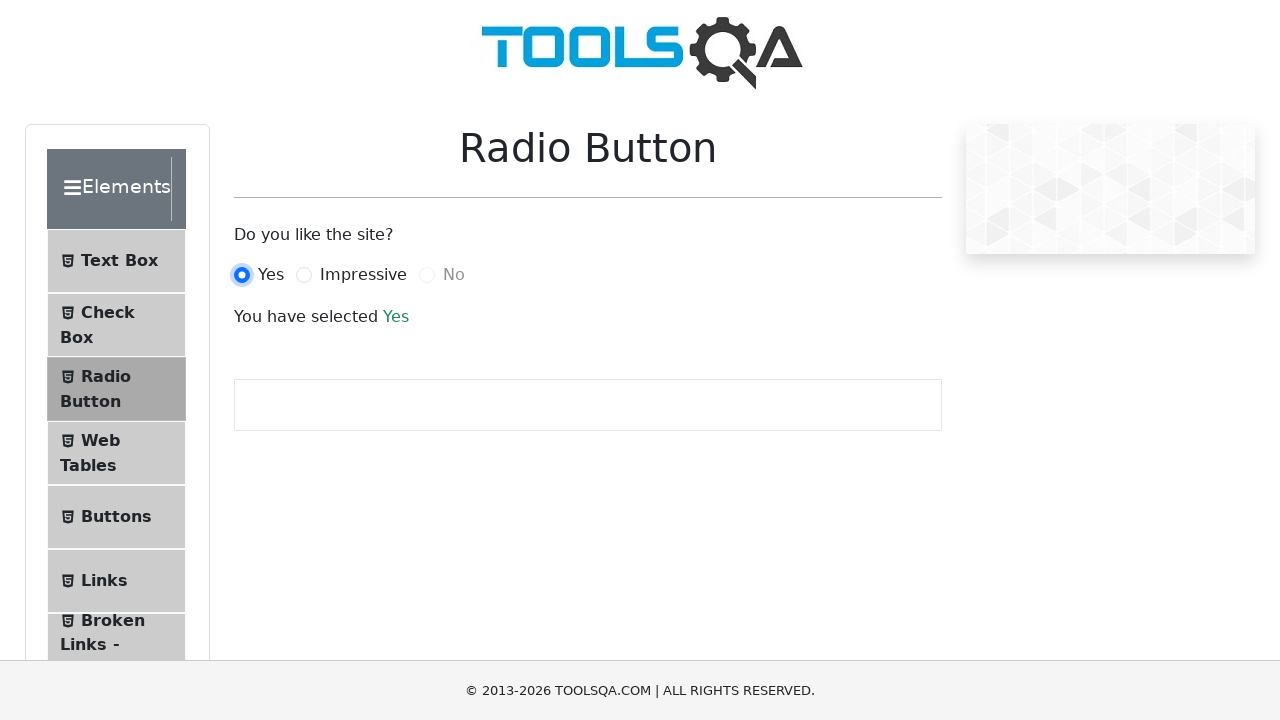

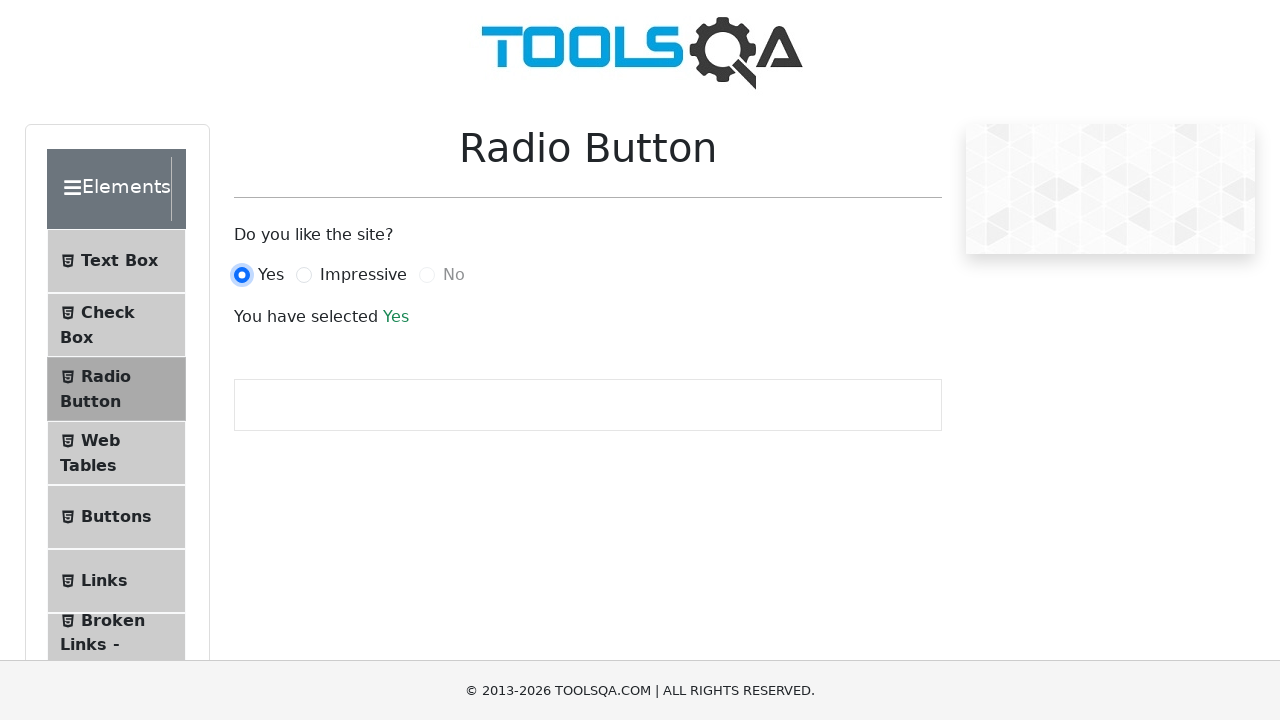